Tests waiting for a specific CSS style attribute change on the paragraph element

Starting URL: https://kristinek.github.io/site/examples/sync

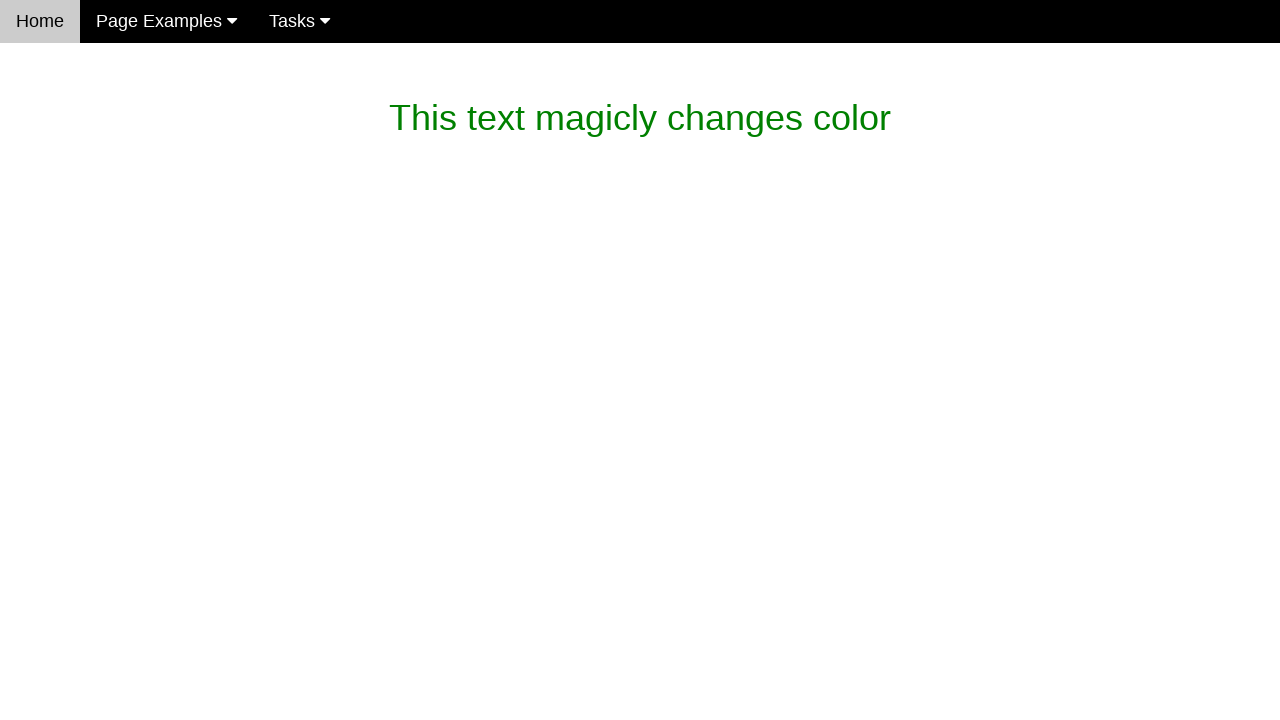

Verified initial text 'This text magicly changes color' is present
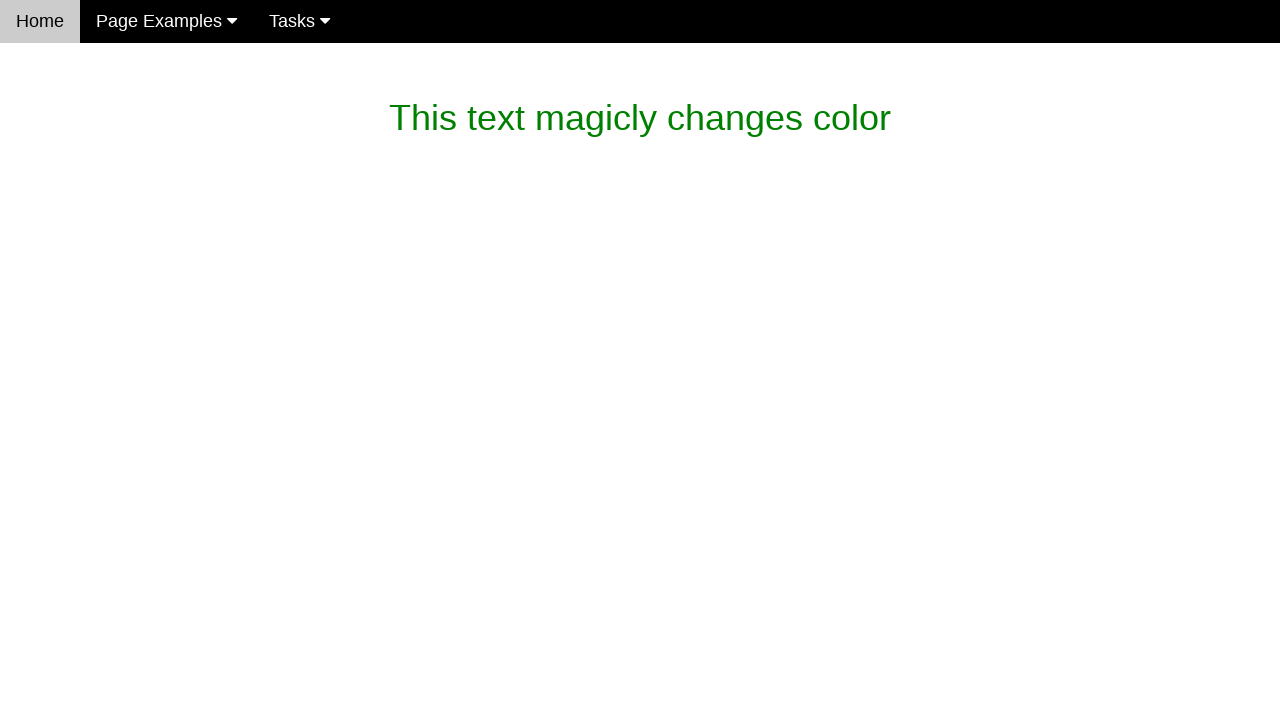

Waited for paragraph element to be visible
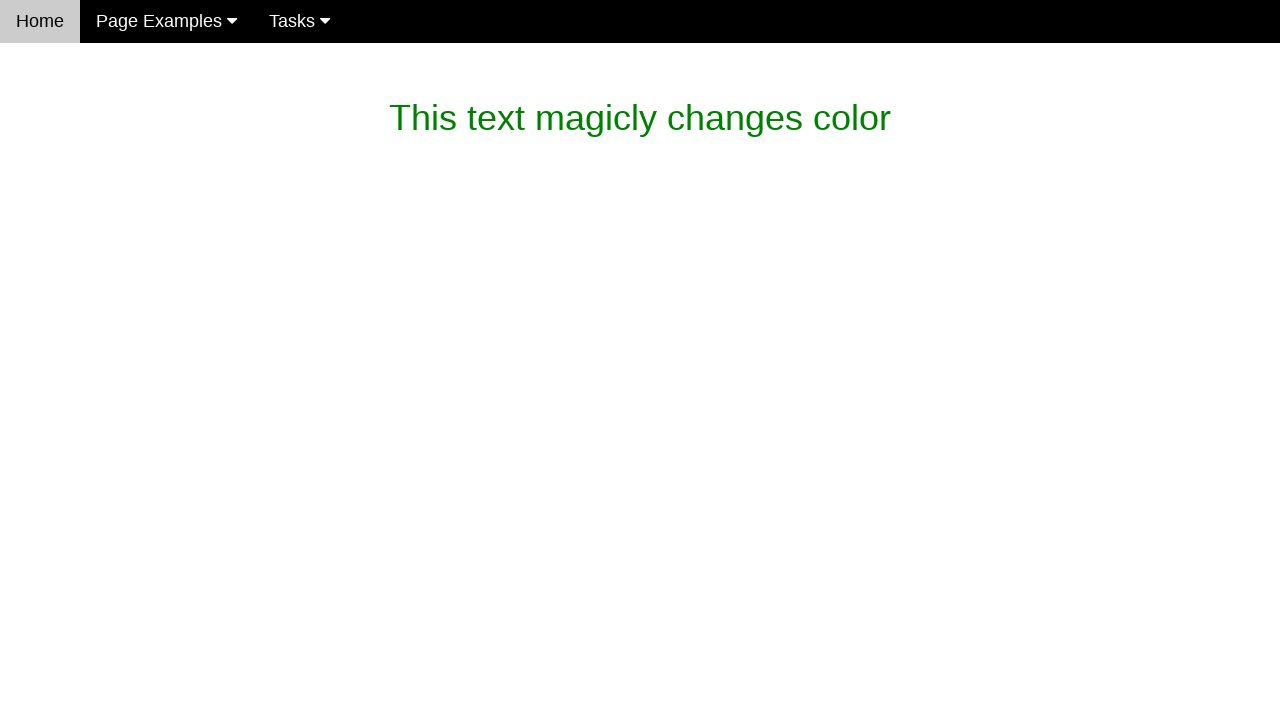

Waited for paragraph CSS color style to change to rgb(119, 119, 119)
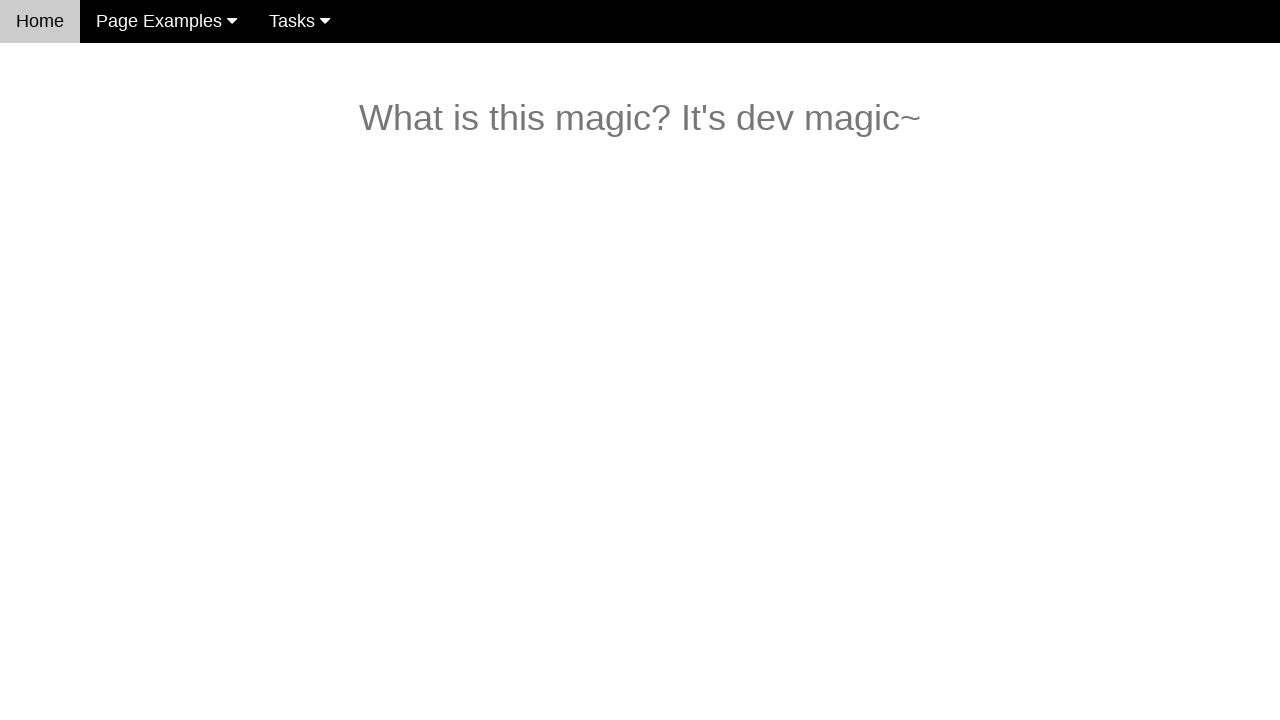

Verified text changed to 'What is this magic? It's dev magic~'
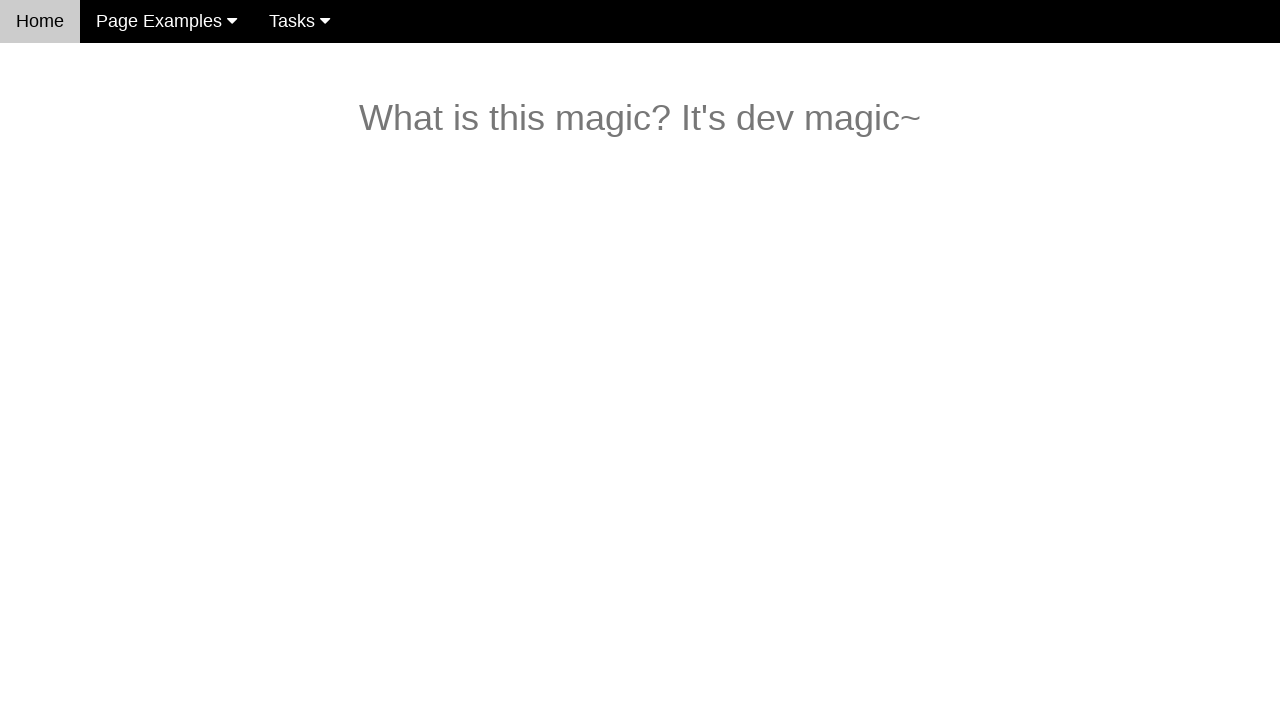

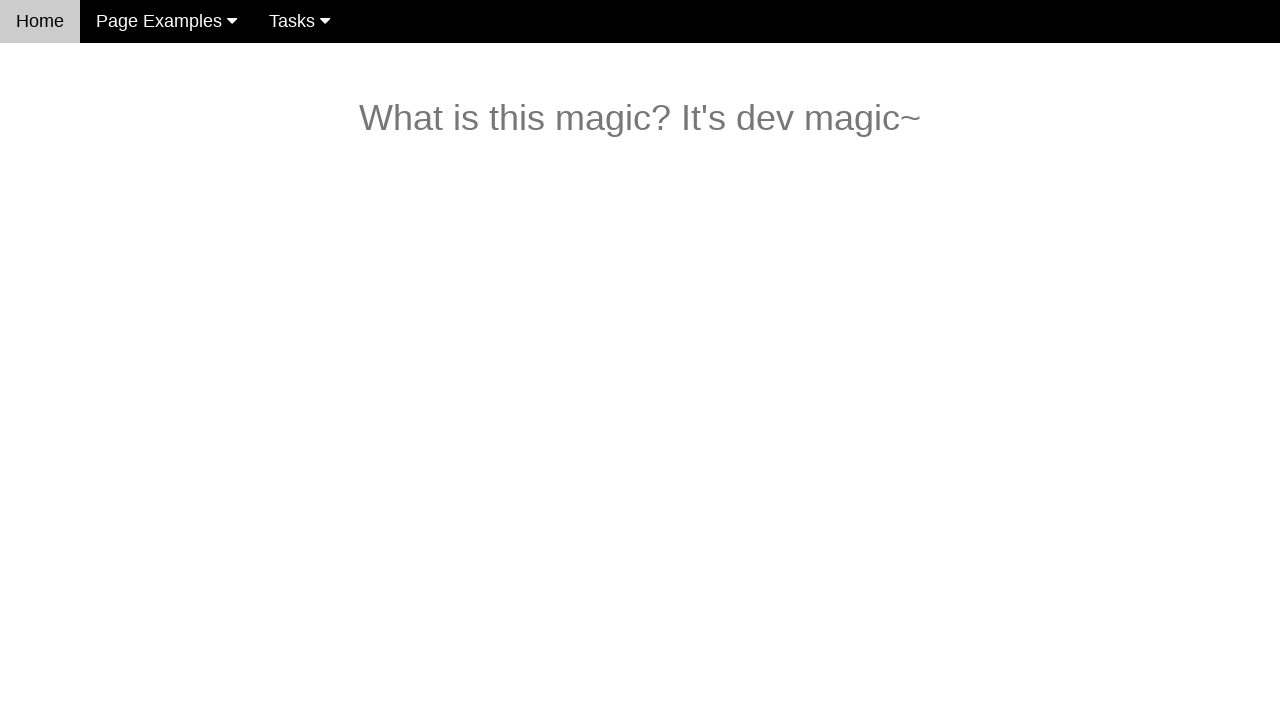